Tests browser navigation commands by visiting two different websites, then using back, forward, and refresh browser controls

Starting URL: https://www.saucedemo.com/

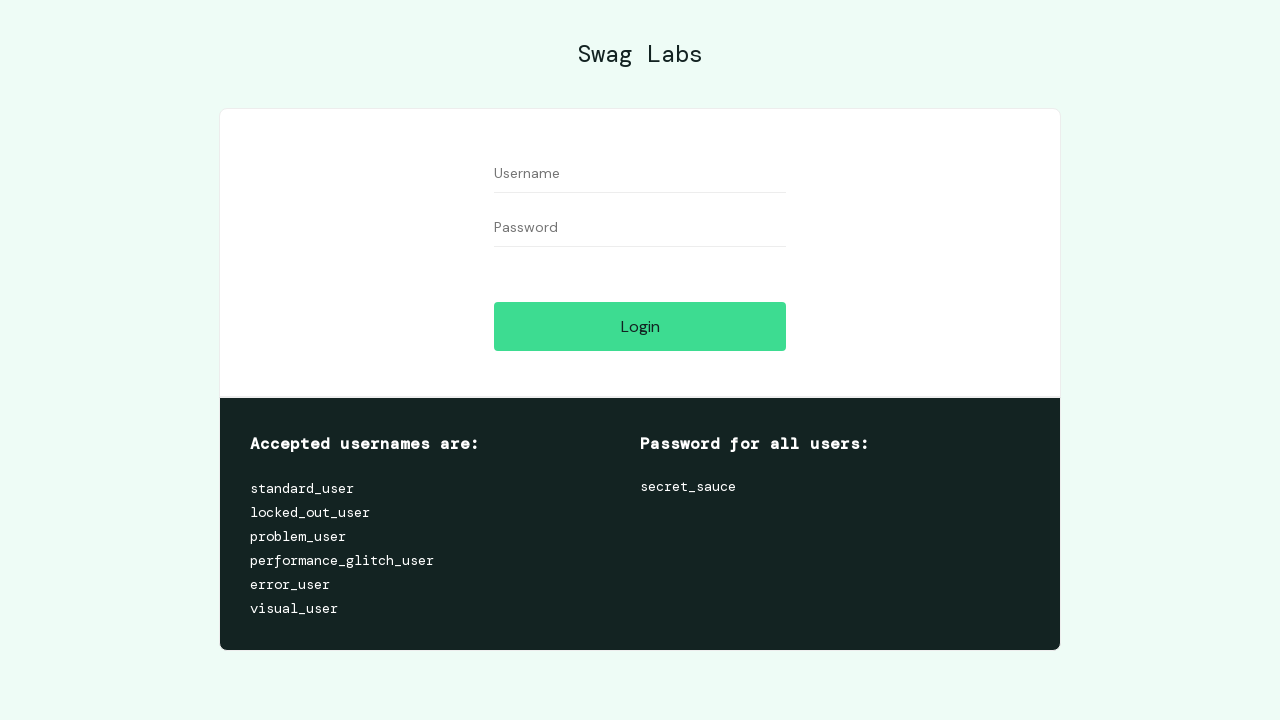

Navigated to nopcommerce demo site
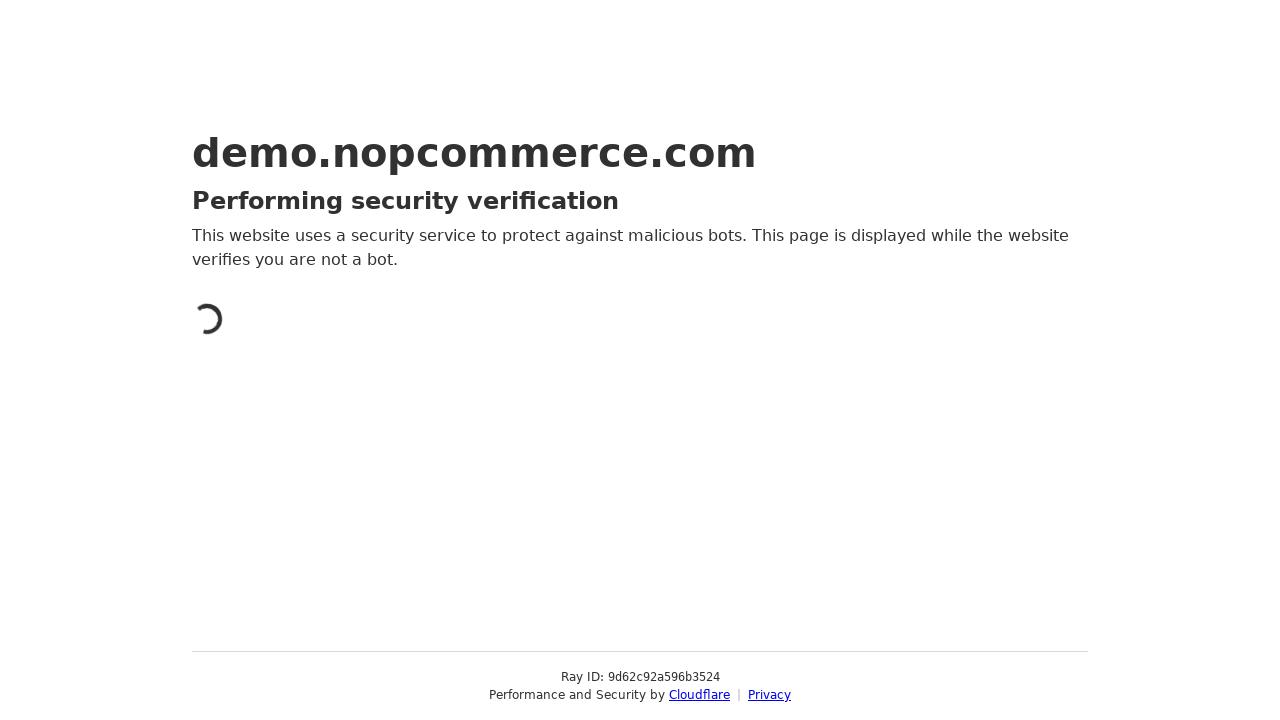

Navigated back to saucedemo site
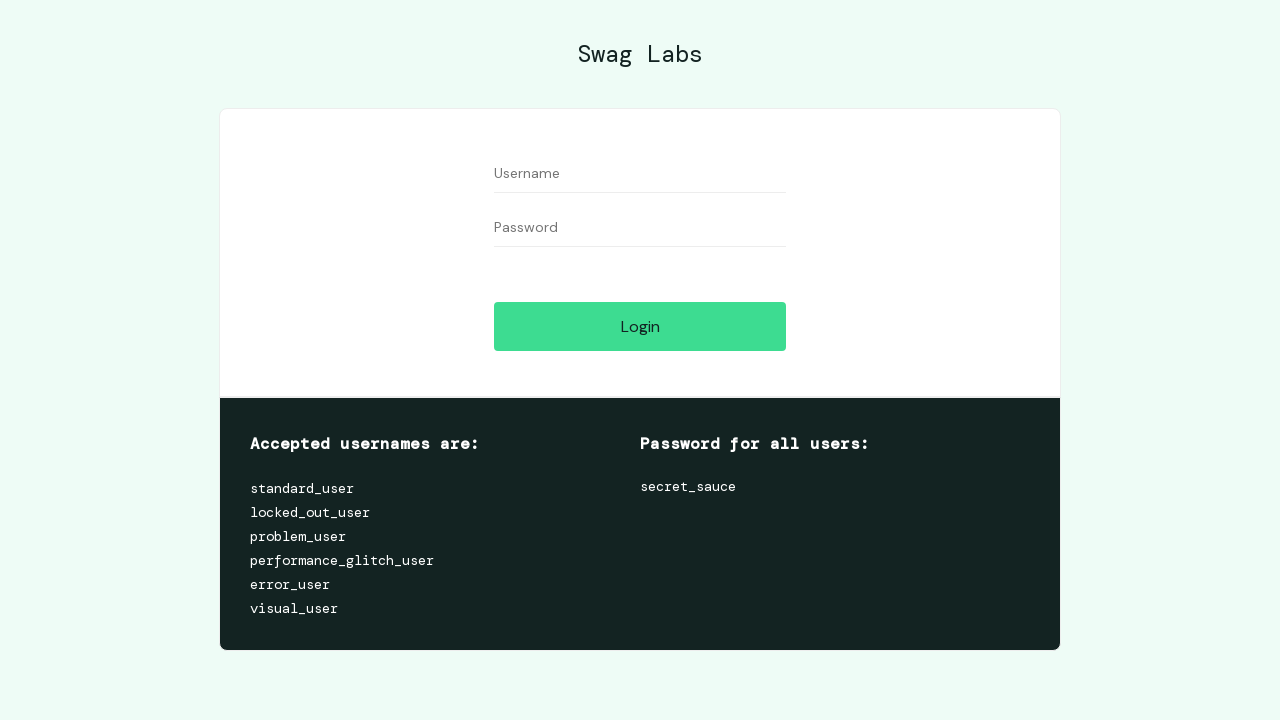

Navigated forward to nopcommerce demo site
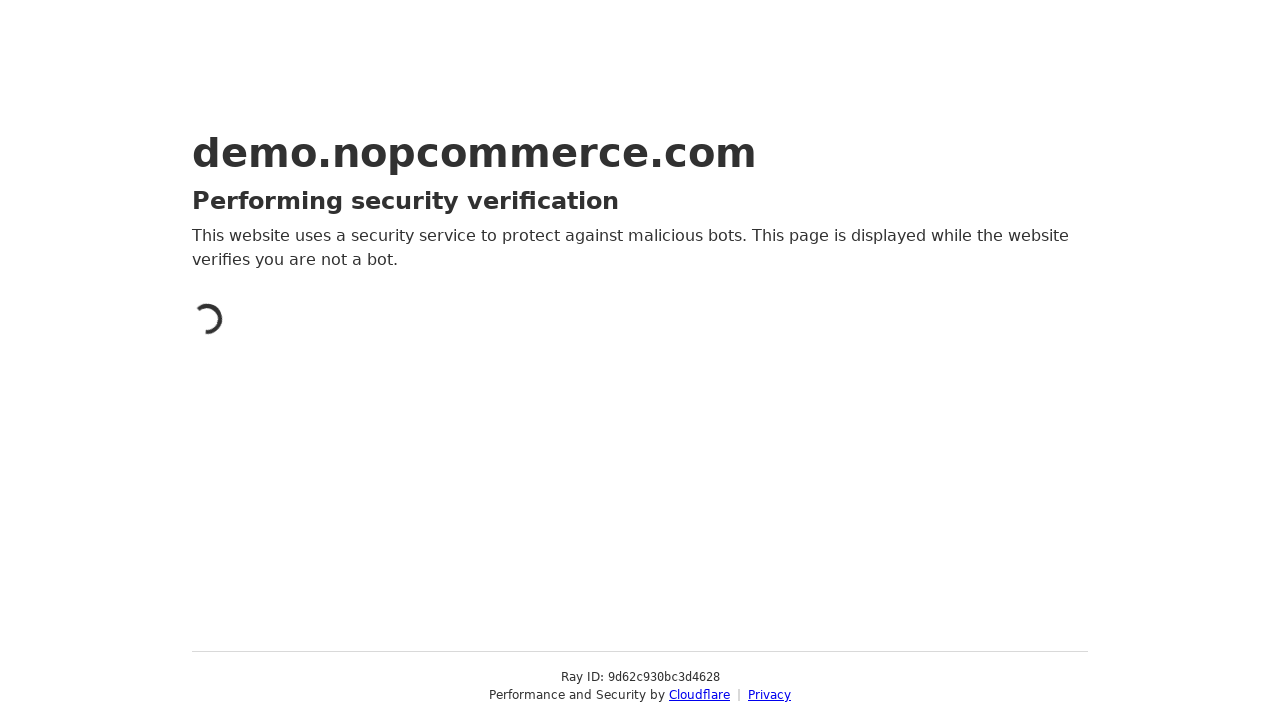

Refreshed the current page
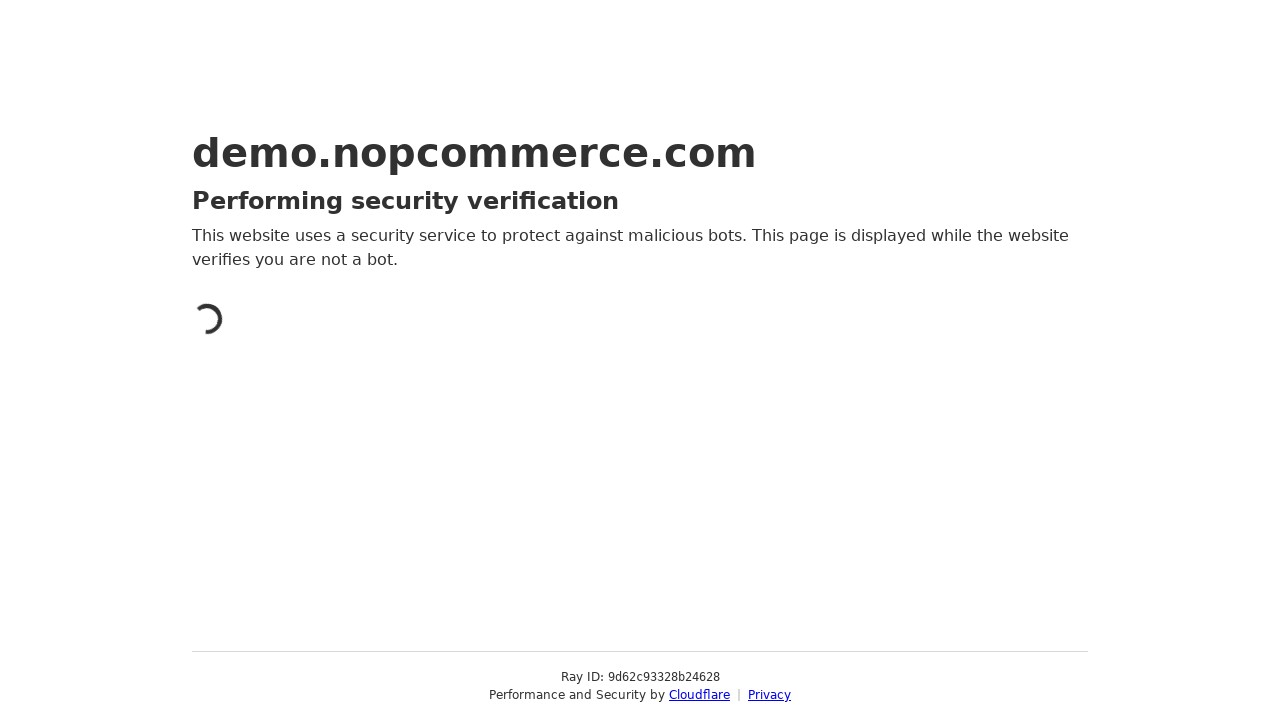

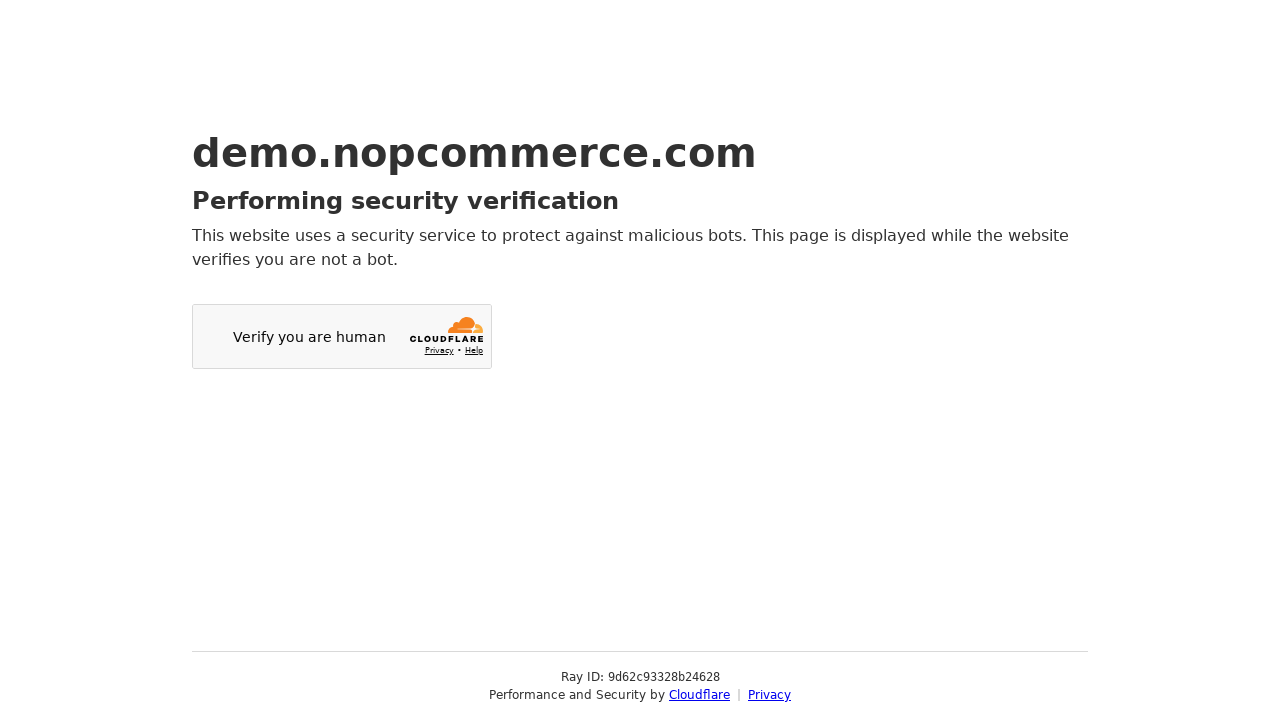